Tests an e-commerce vegetable shopping site by searching for products, verifying search results, adding items to cart using different methods (index-based and text-based selection), and adjusting quantity with increment/decrement buttons.

Starting URL: https://rahulshettyacademy.com/seleniumPractise

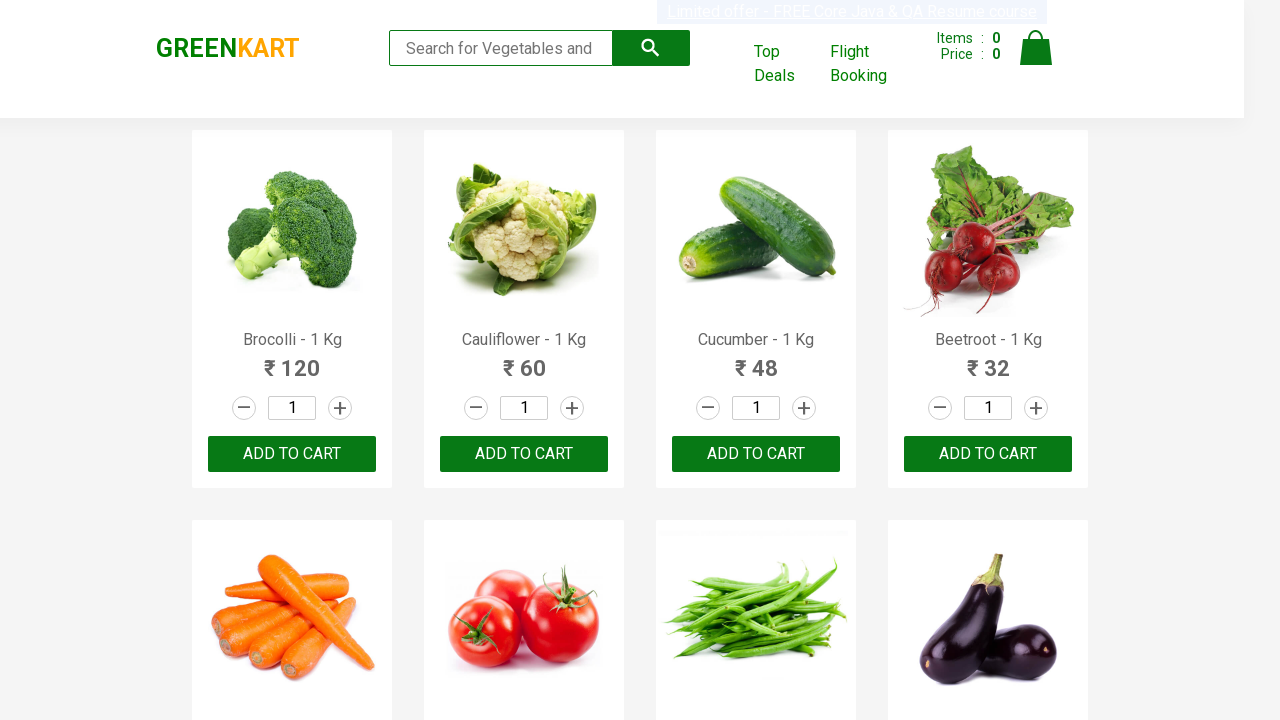

Filled search field with 'ca' on .search-keyword
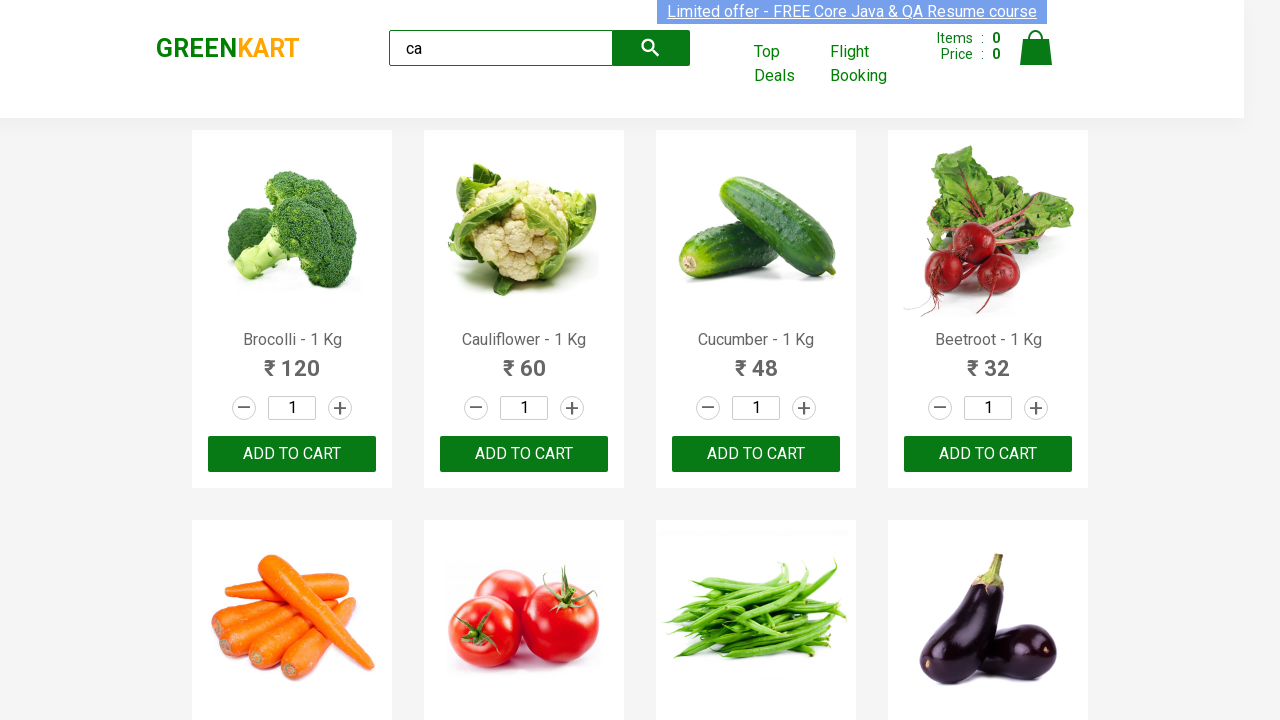

Products loaded after search
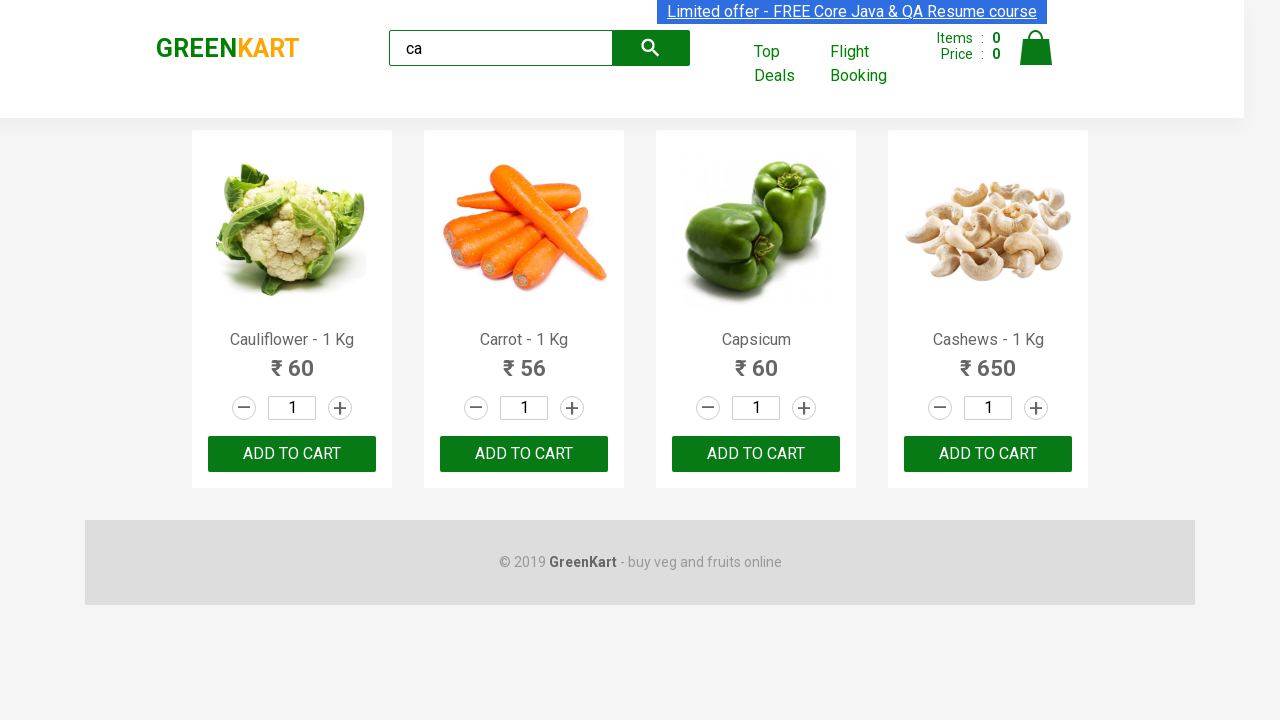

Verified 4 visible products are displayed
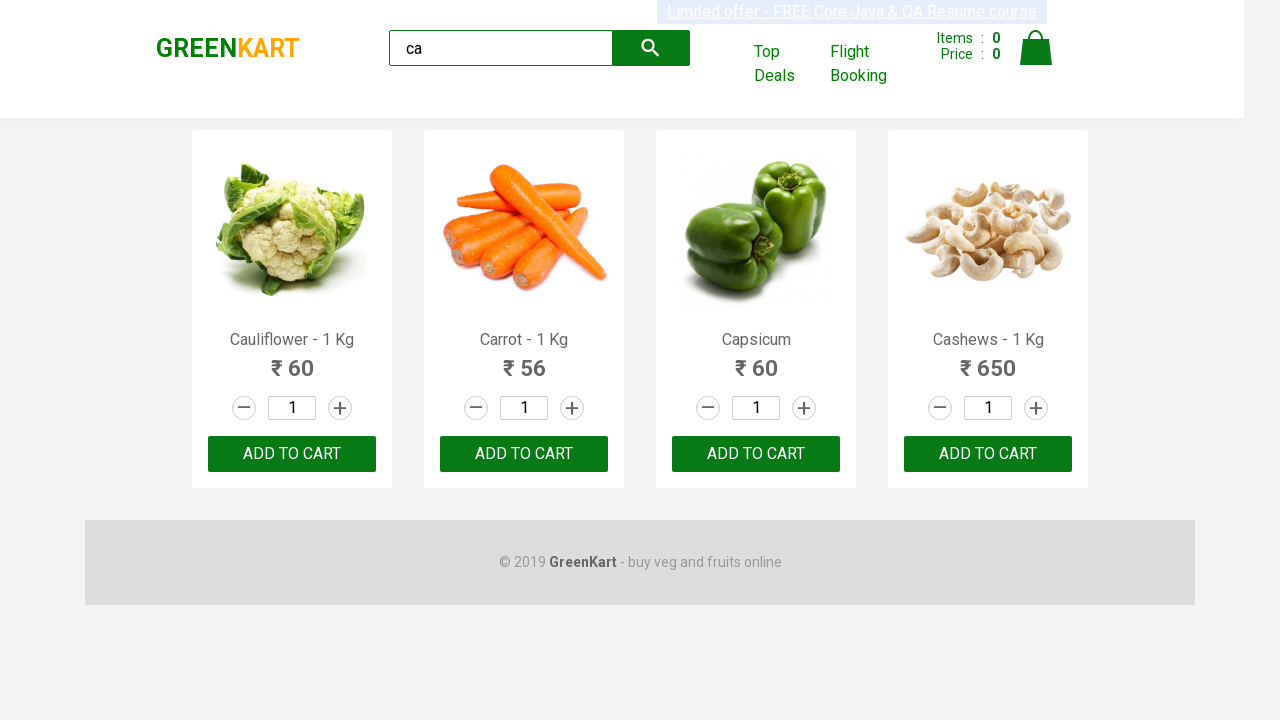

UI stabilized after 2 second wait
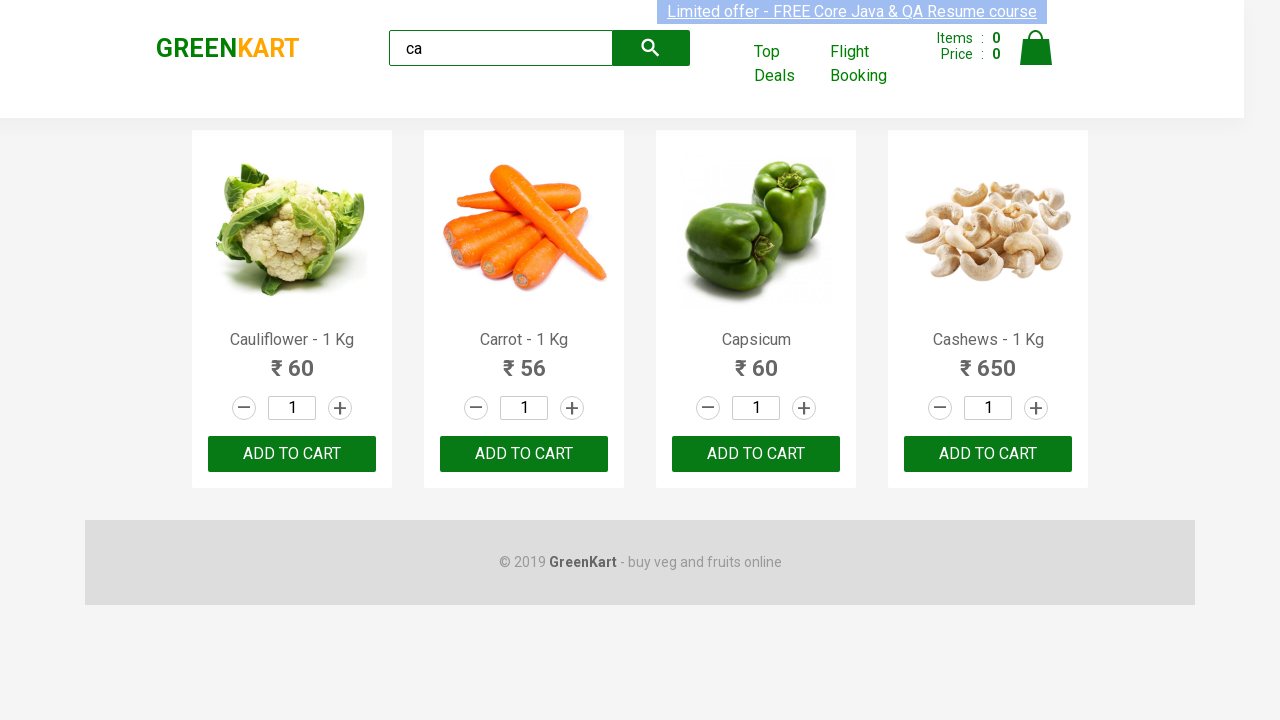

Clicked ADD TO CART on second product using index-based selection at (524, 454) on .products .product >> nth=1 >> button:has-text('ADD TO CART')
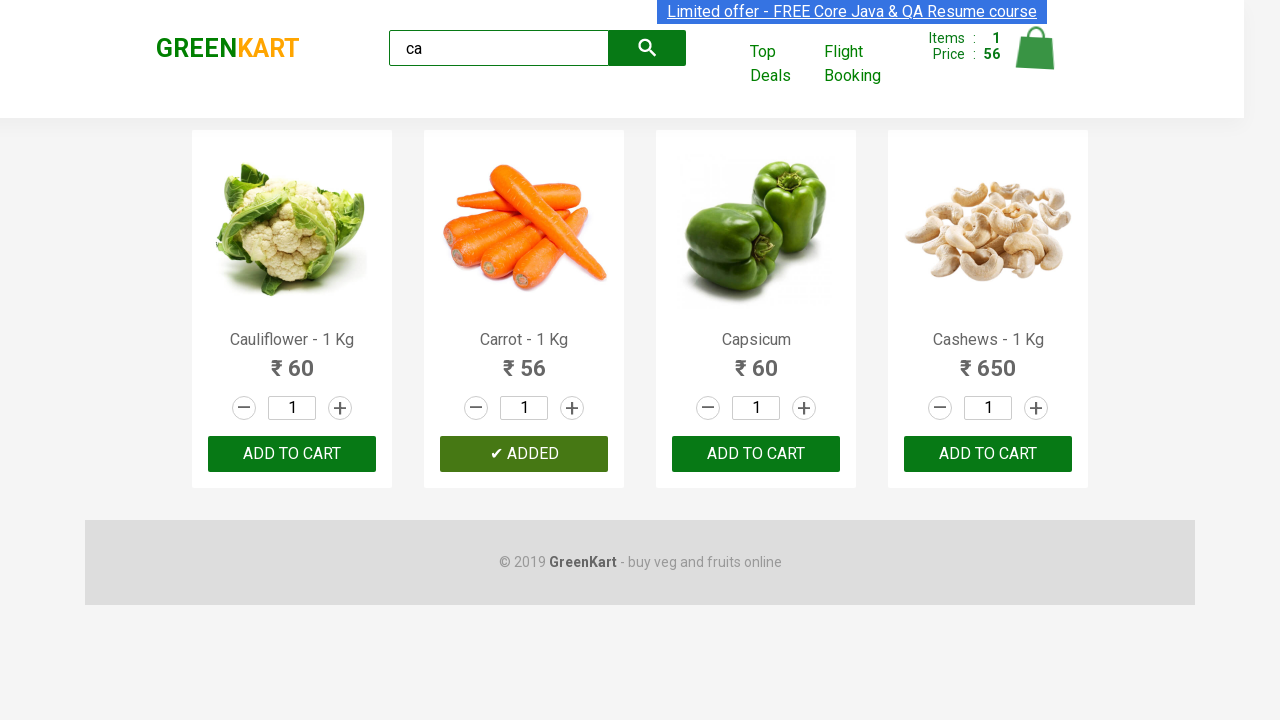

Clicked ADD TO CART on third product at (756, 454) on :nth-child(3) > .product-action > button
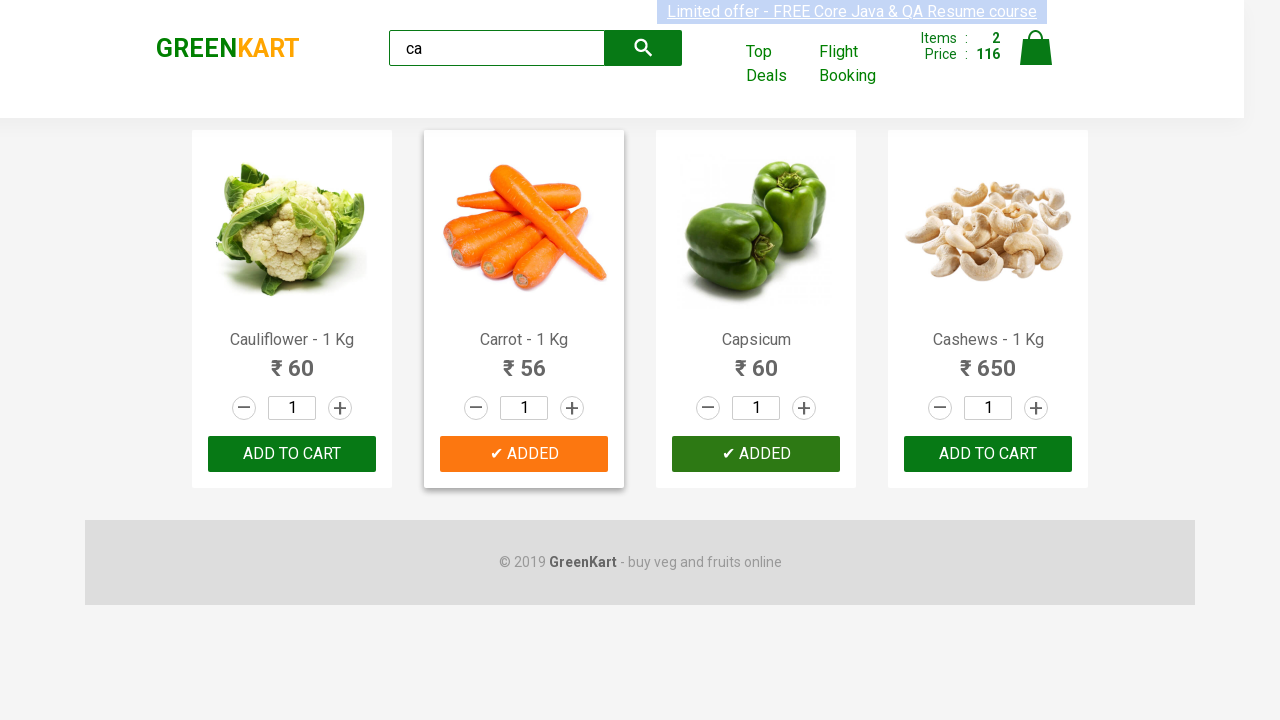

Clicked increment button on third product quantity at (804, 408) on :nth-child(3) > .stepper-input > .increment
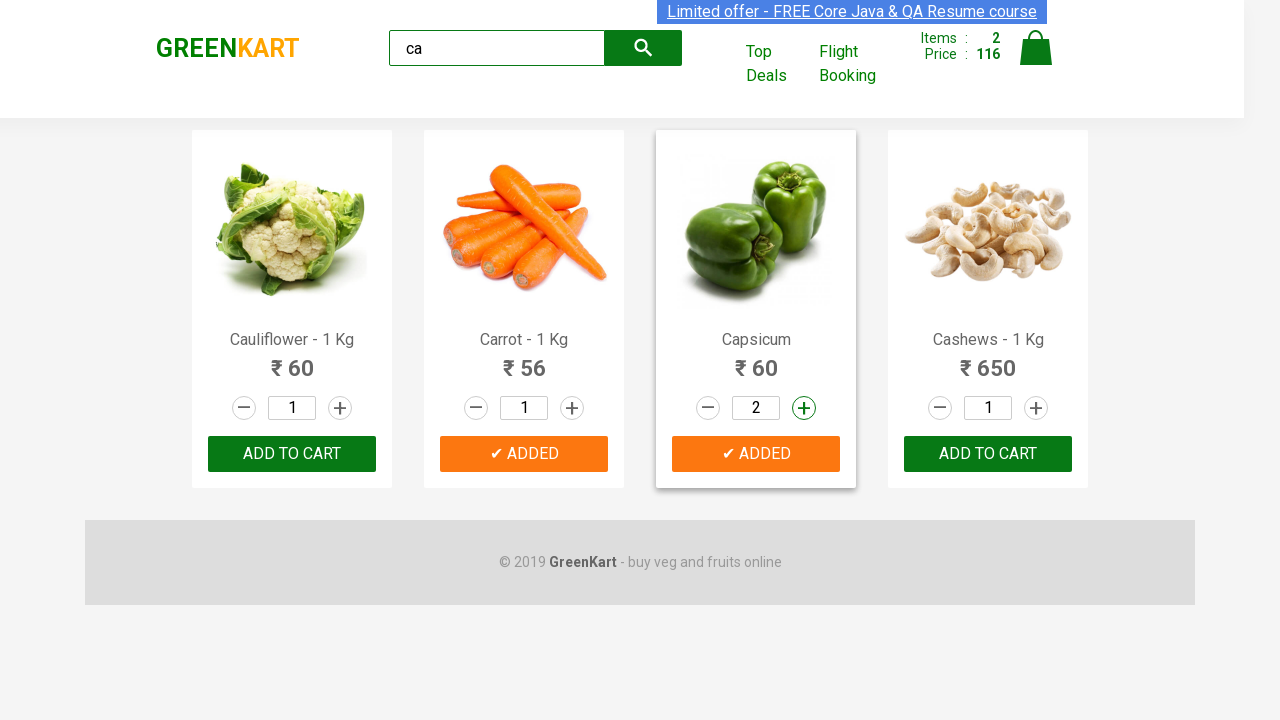

Clicked decrement button on third product quantity at (708, 408) on :nth-child(3) > .stepper-input > .decrement
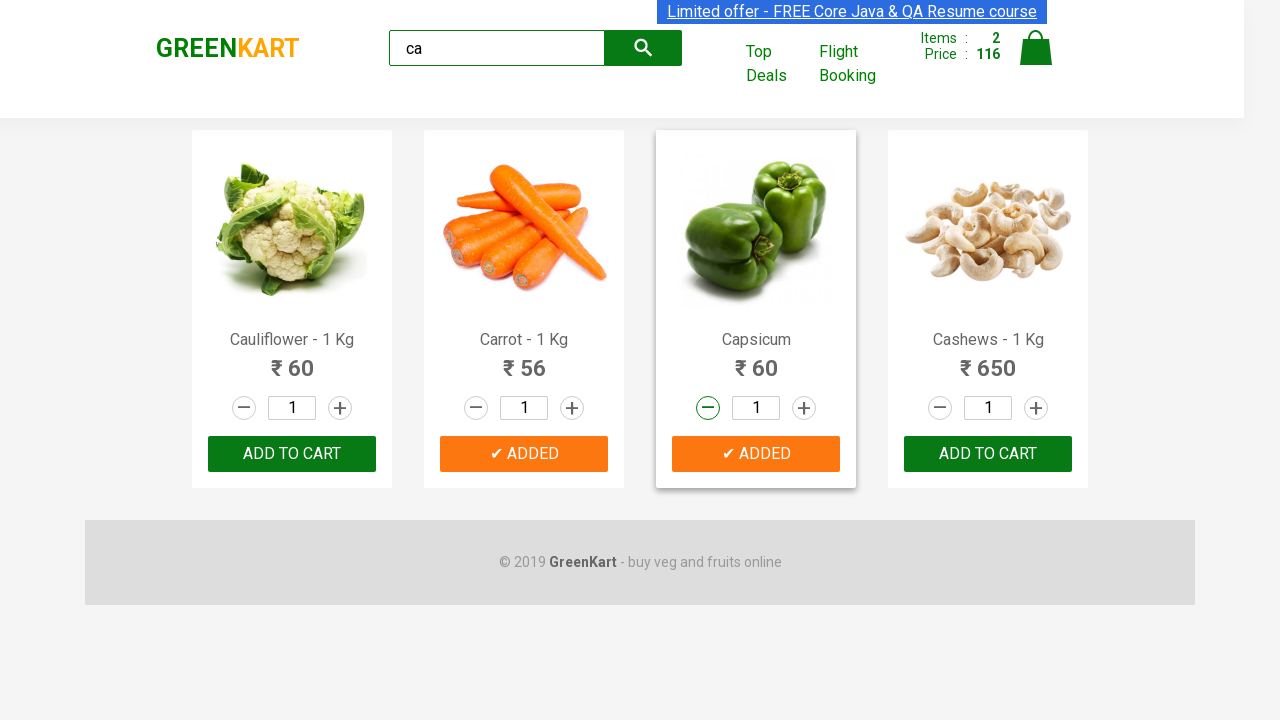

Found and clicked ADD TO CART for 'Cashews - 1 Kg' product at (988, 454) on .products .product >> nth=3 >> button
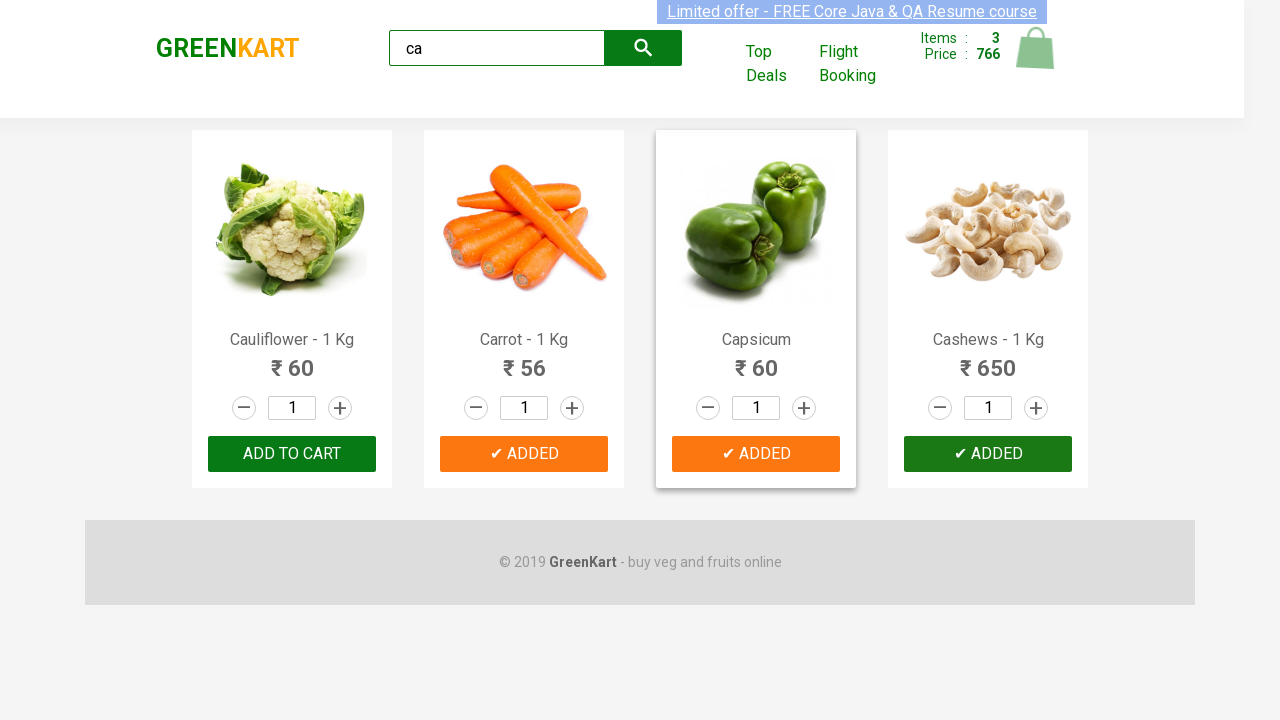

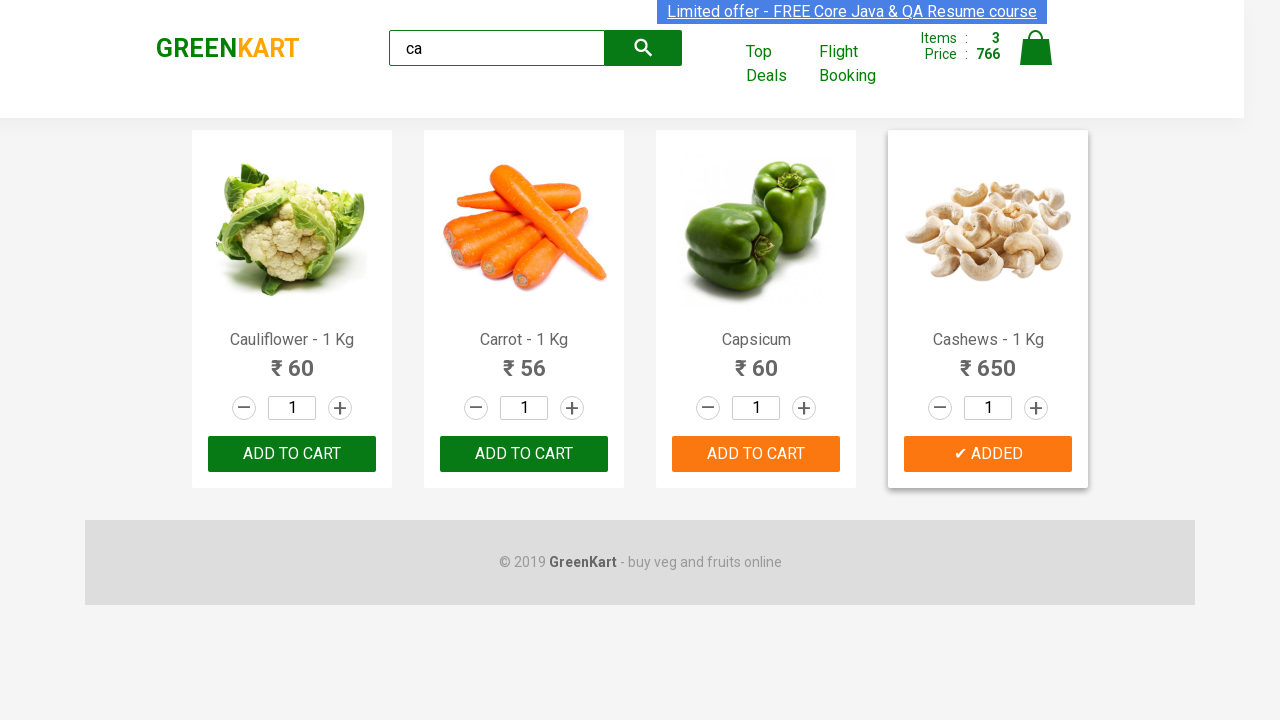